Tests left click functionality by clicking on the A/B Testing link on the practice page

Starting URL: https://practice.cydeo.com/

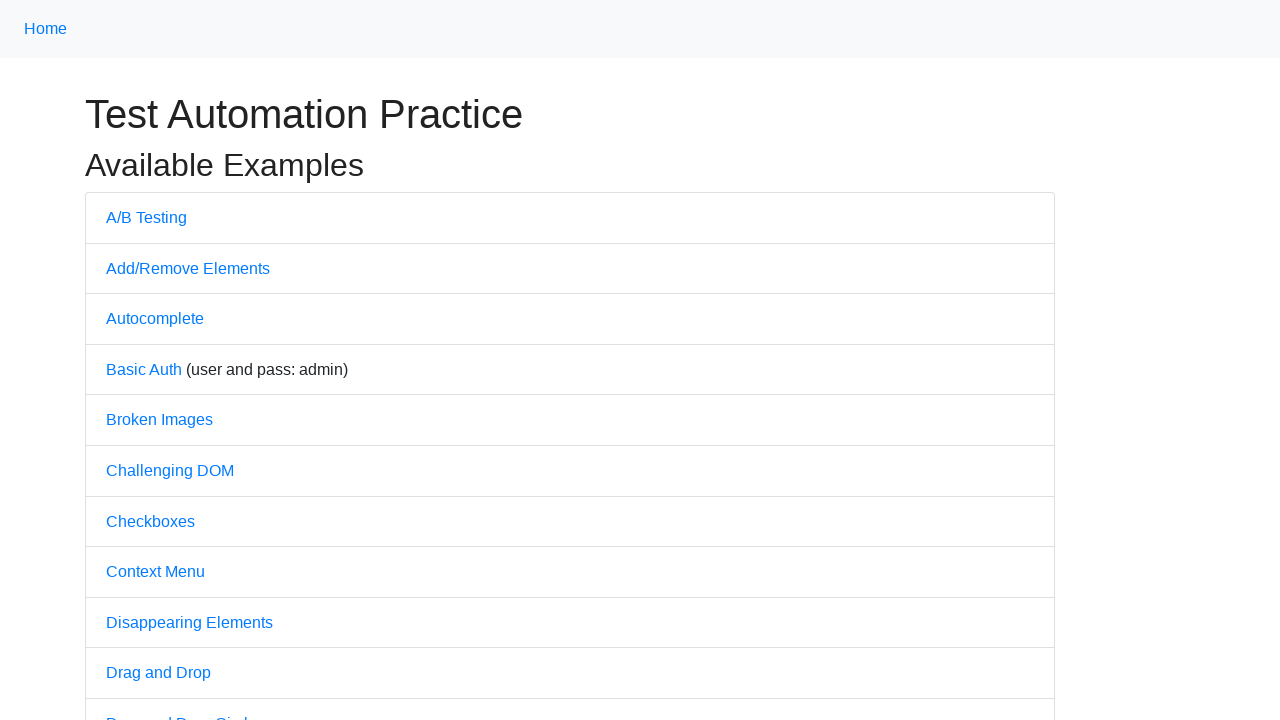

Navigated to practice page at https://practice.cydeo.com/
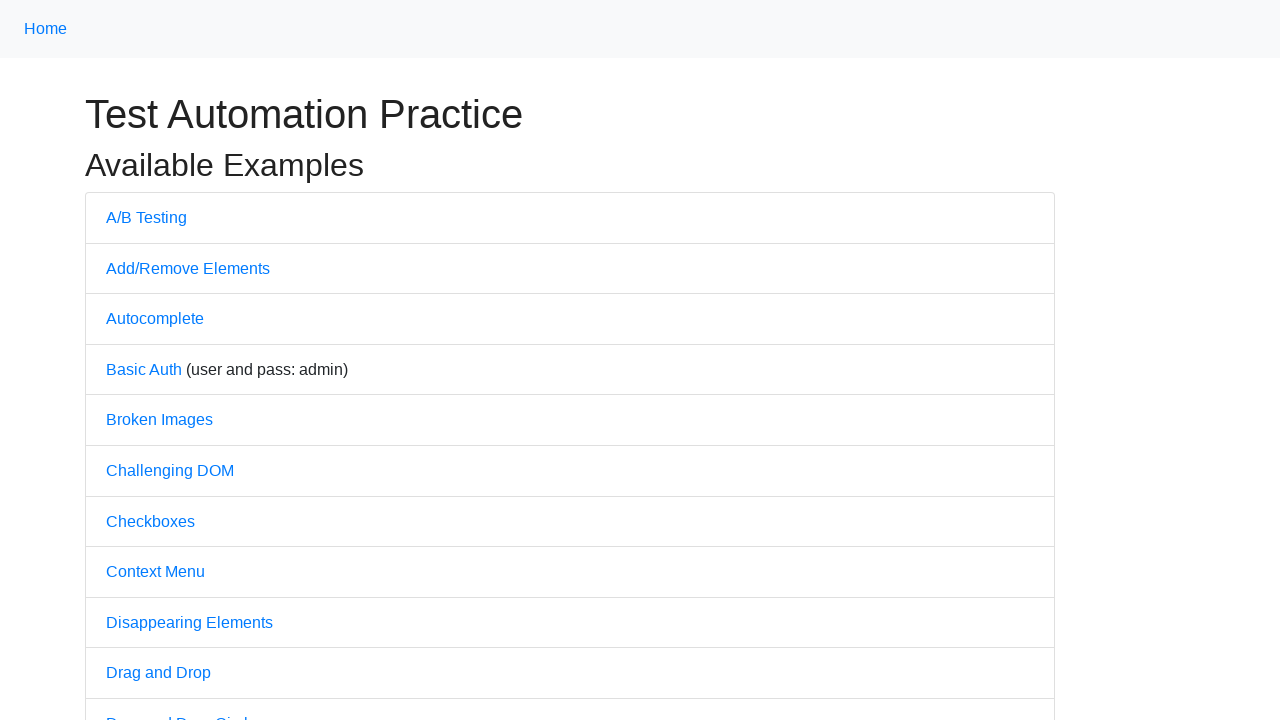

Clicked on the A/B Testing link at (146, 217) on text=A/B Testing
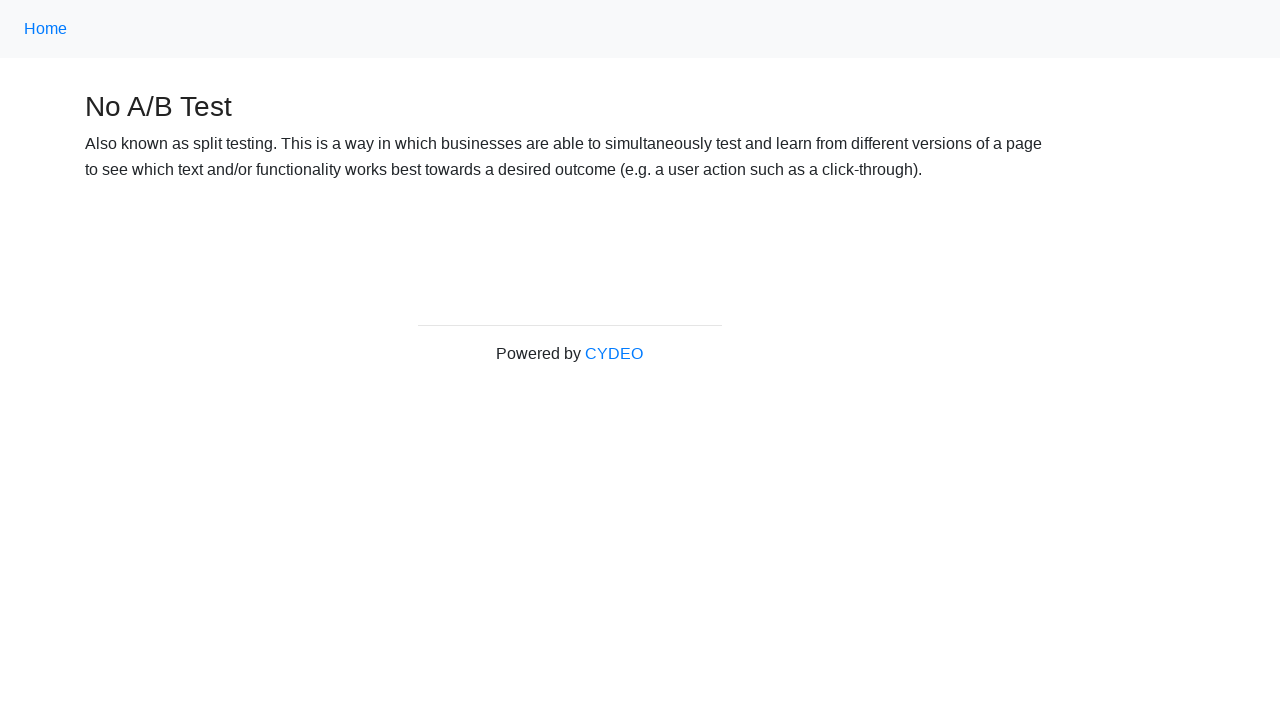

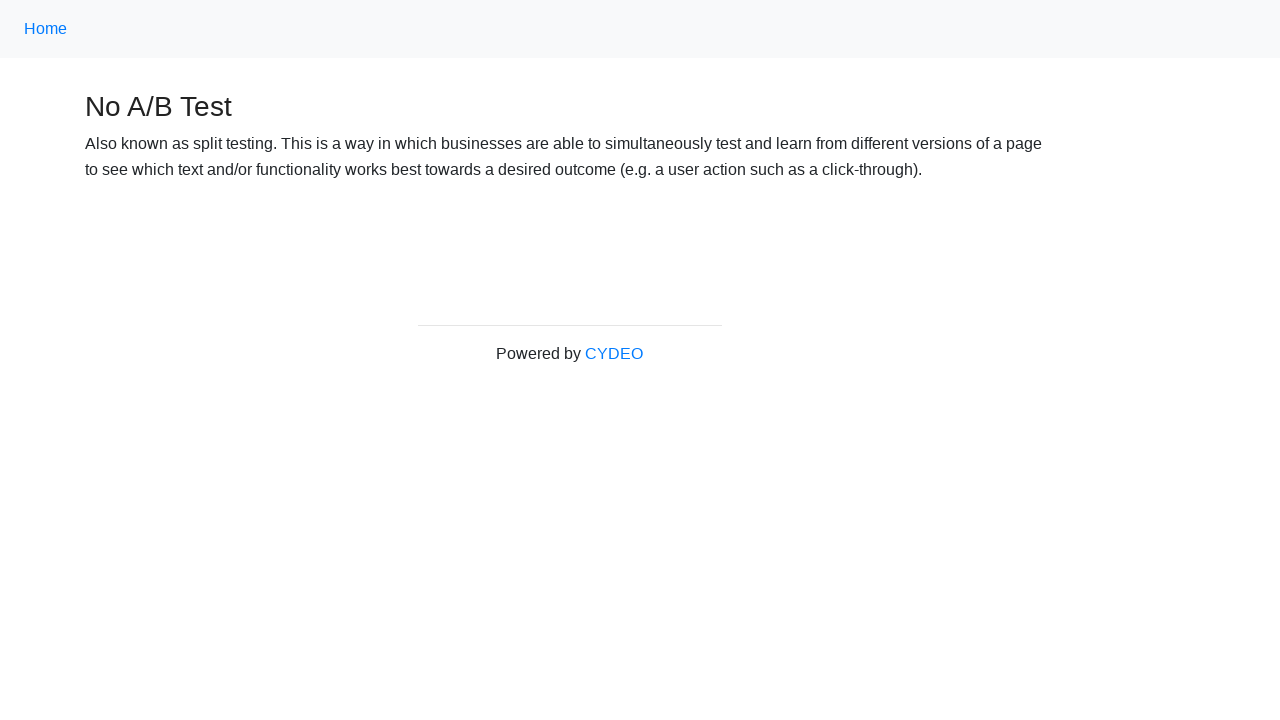